Tests form interactions including text input, checkboxes, radio buttons, dropdowns with multiple selections, alert handling, and navigation to another page

Starting URL: https://only-testing-blog.blogspot.com/2014/01/textbox.html

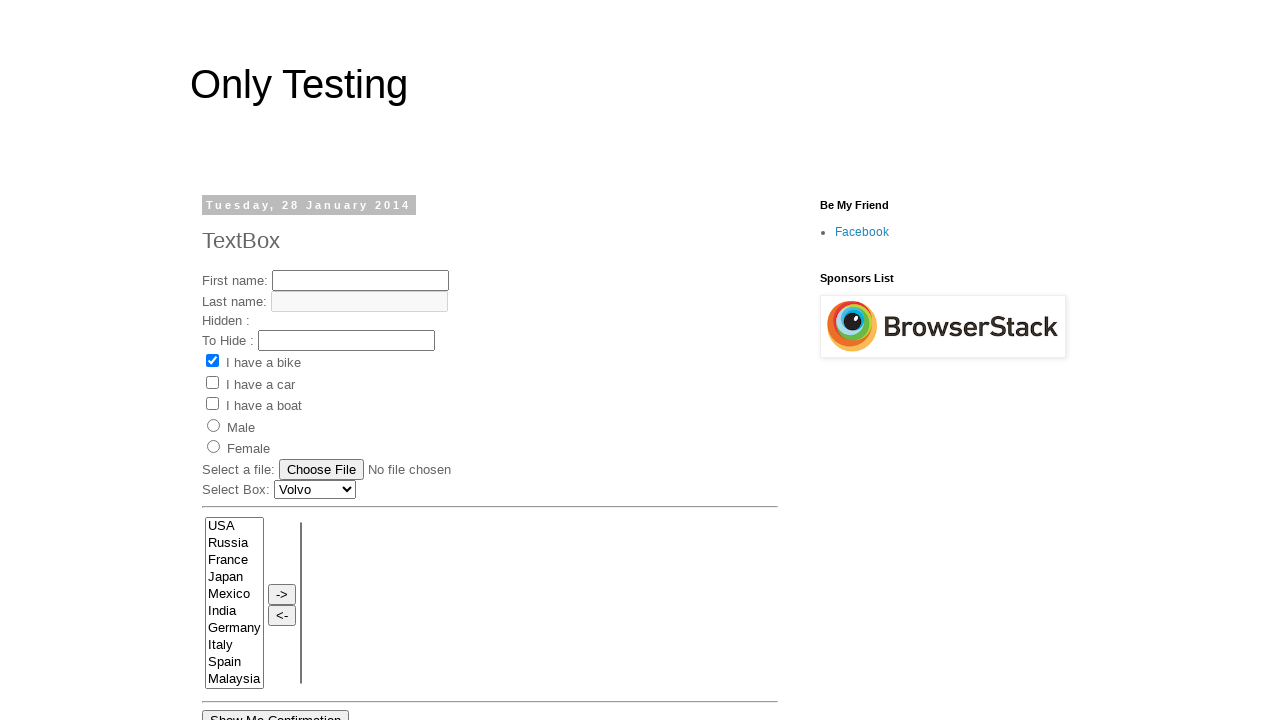

Filled first name field with 'Ram' on input[name='fname']
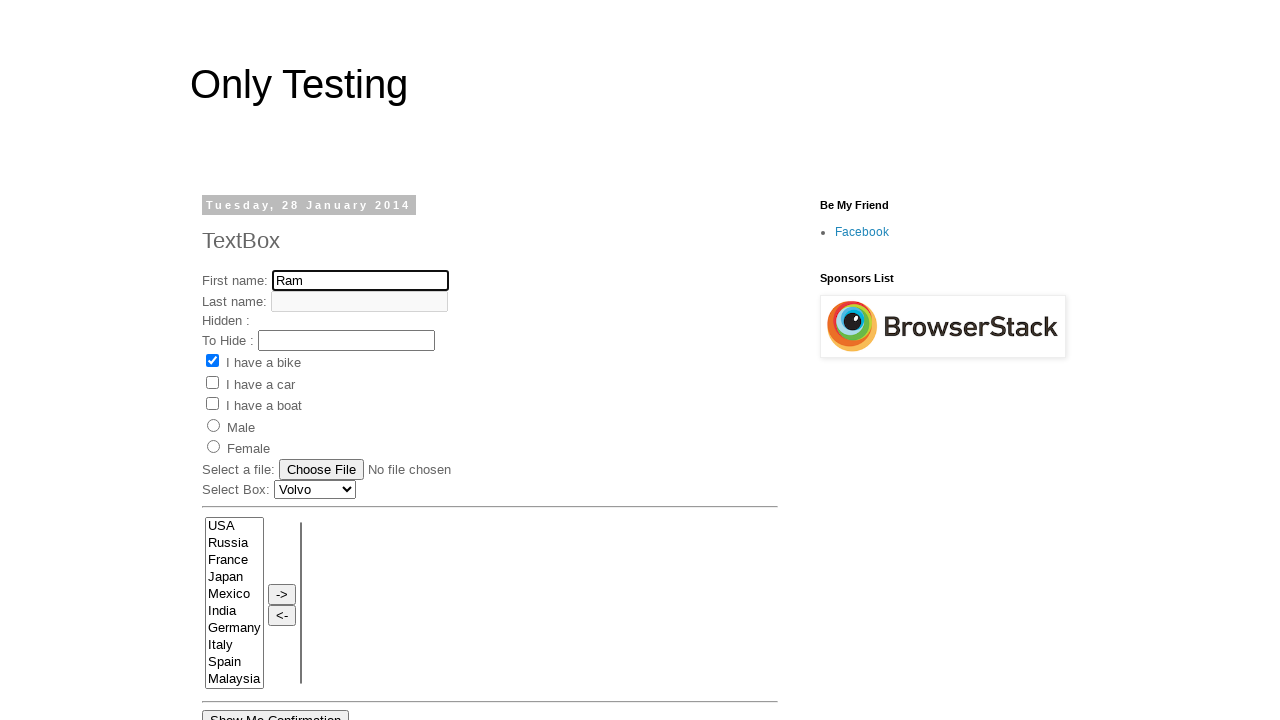

Clicked checkbox at (212, 361) on input#check1
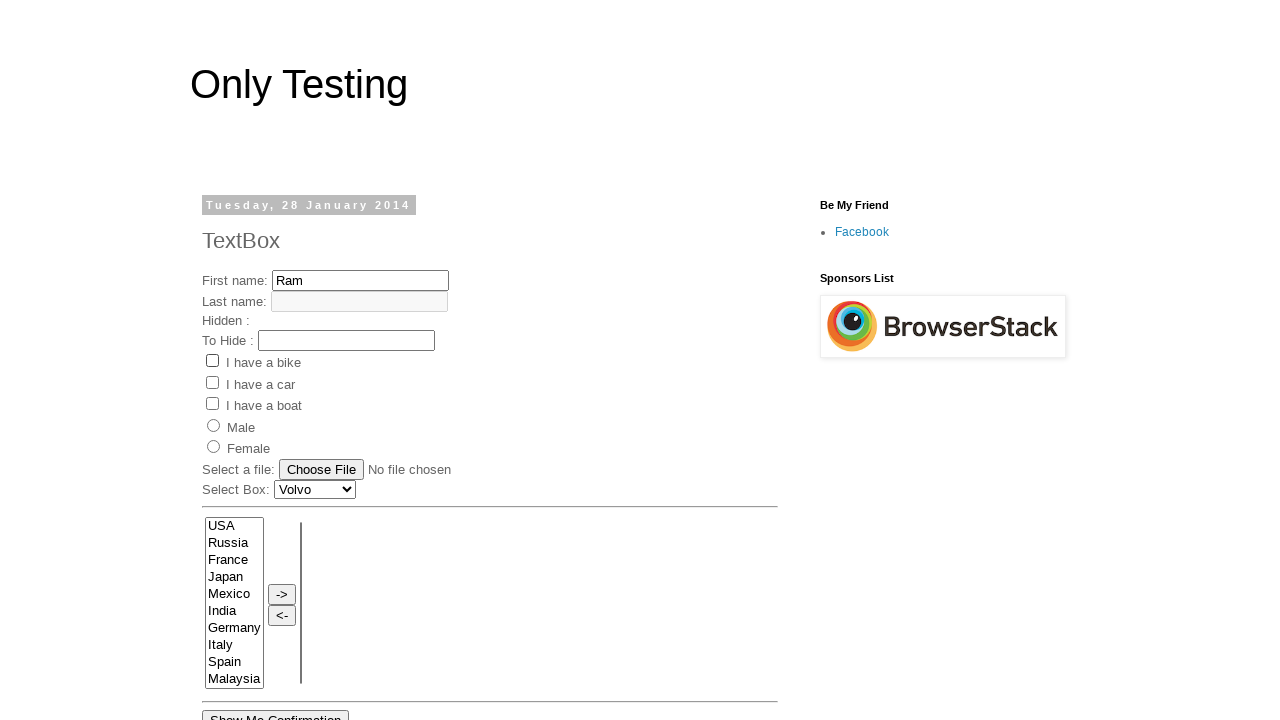

Clicked radio button at (214, 447) on input#radio2
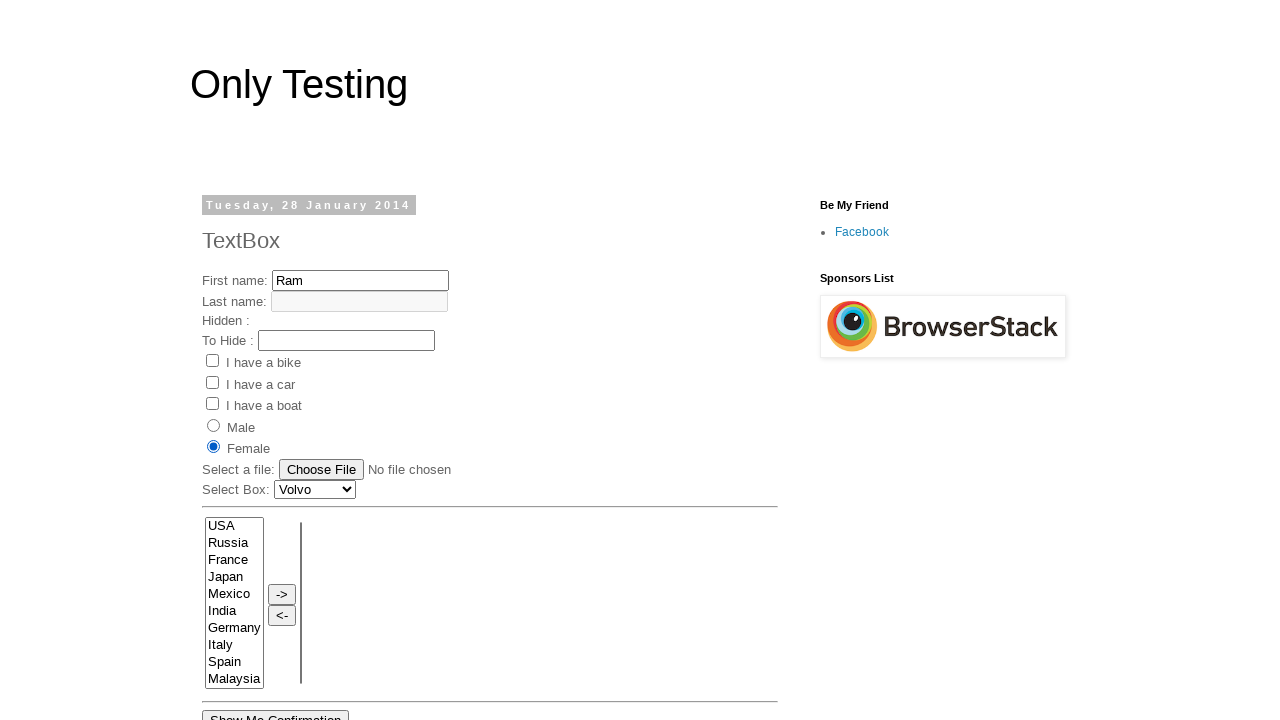

Selected car from dropdown list (index 3) on select#Carlist
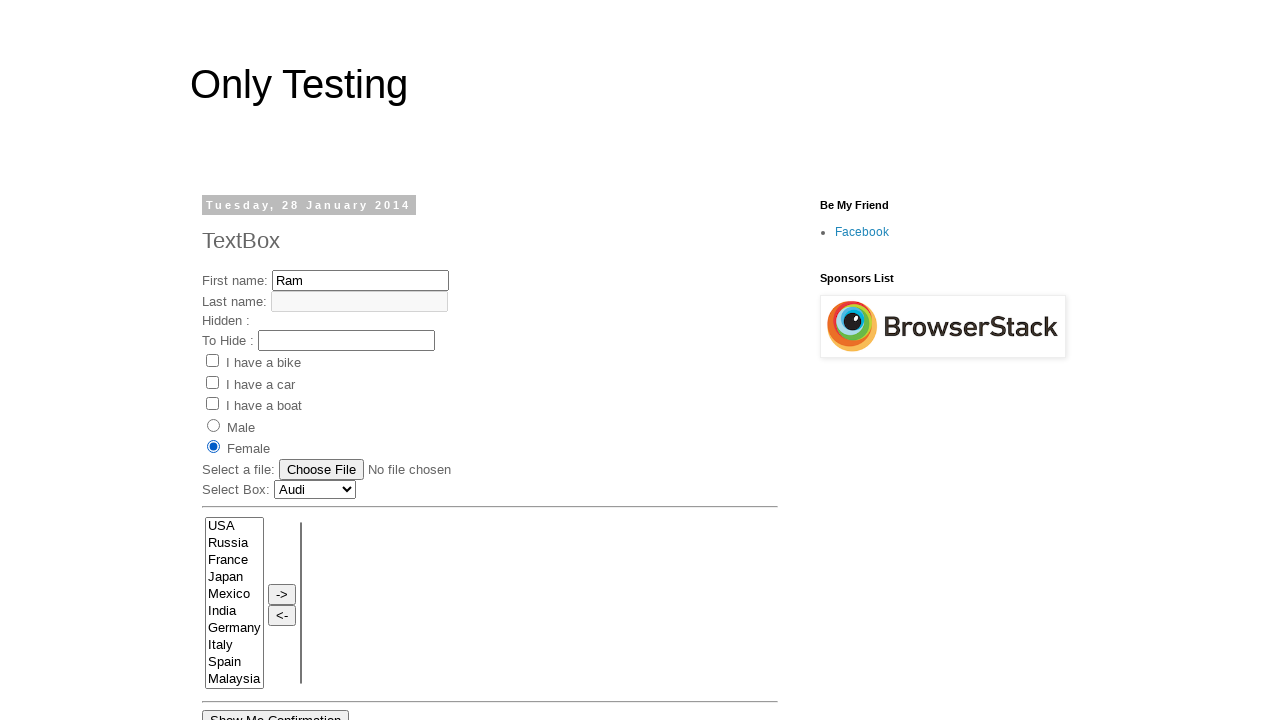

Selected multiple countries: Russia, Mexico, and Italy on select[name='FromLB']
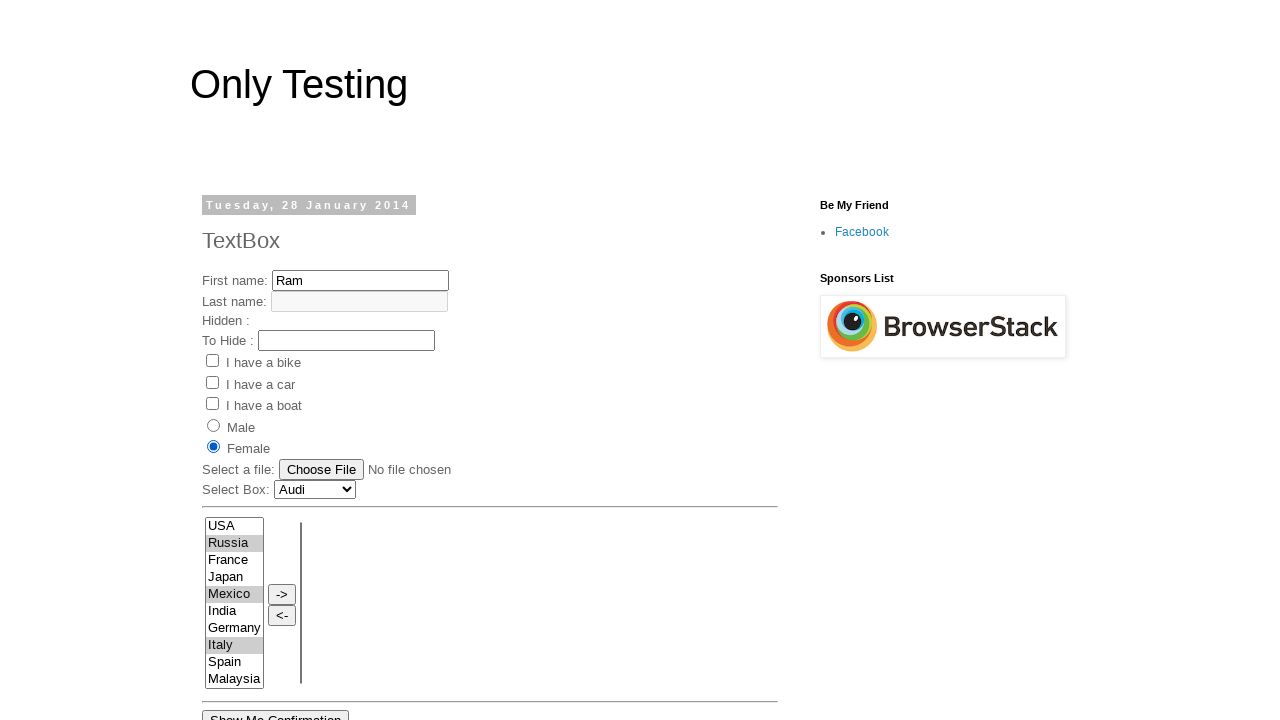

Clicked confirmation button to trigger alert at (276, 710) on button:has-text('Show Me Confirmation')
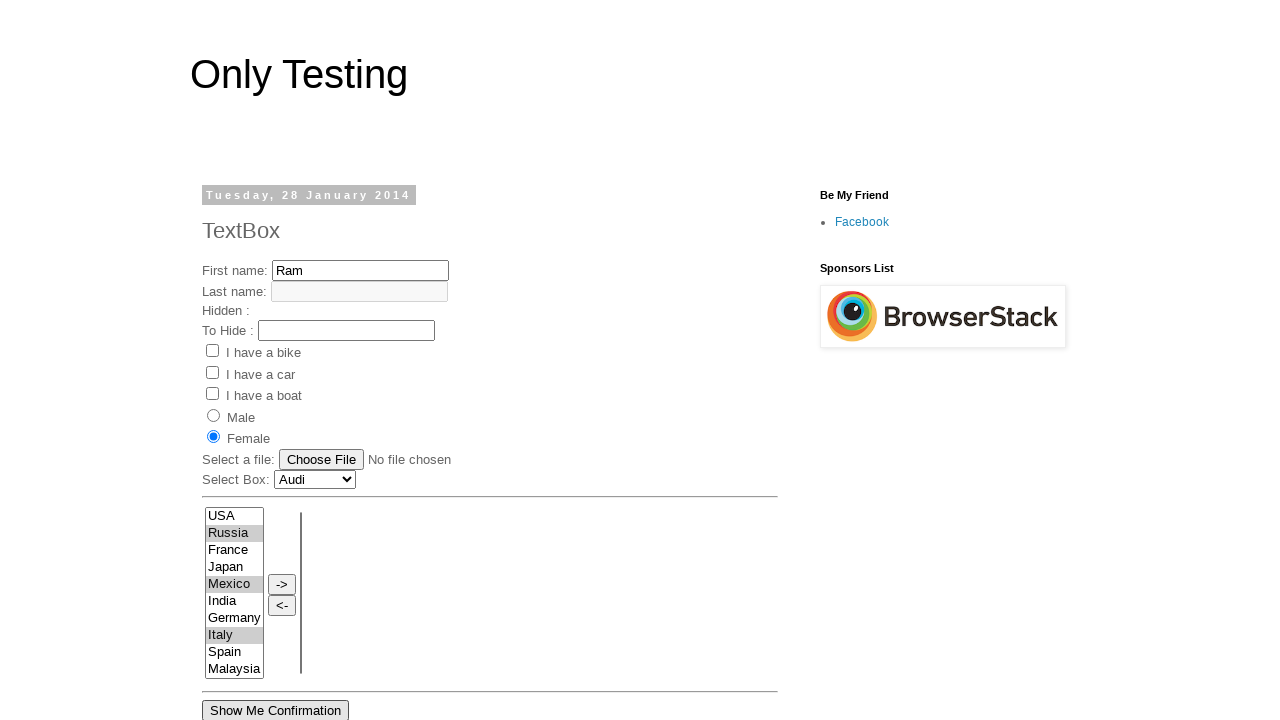

Accepted alert dialog
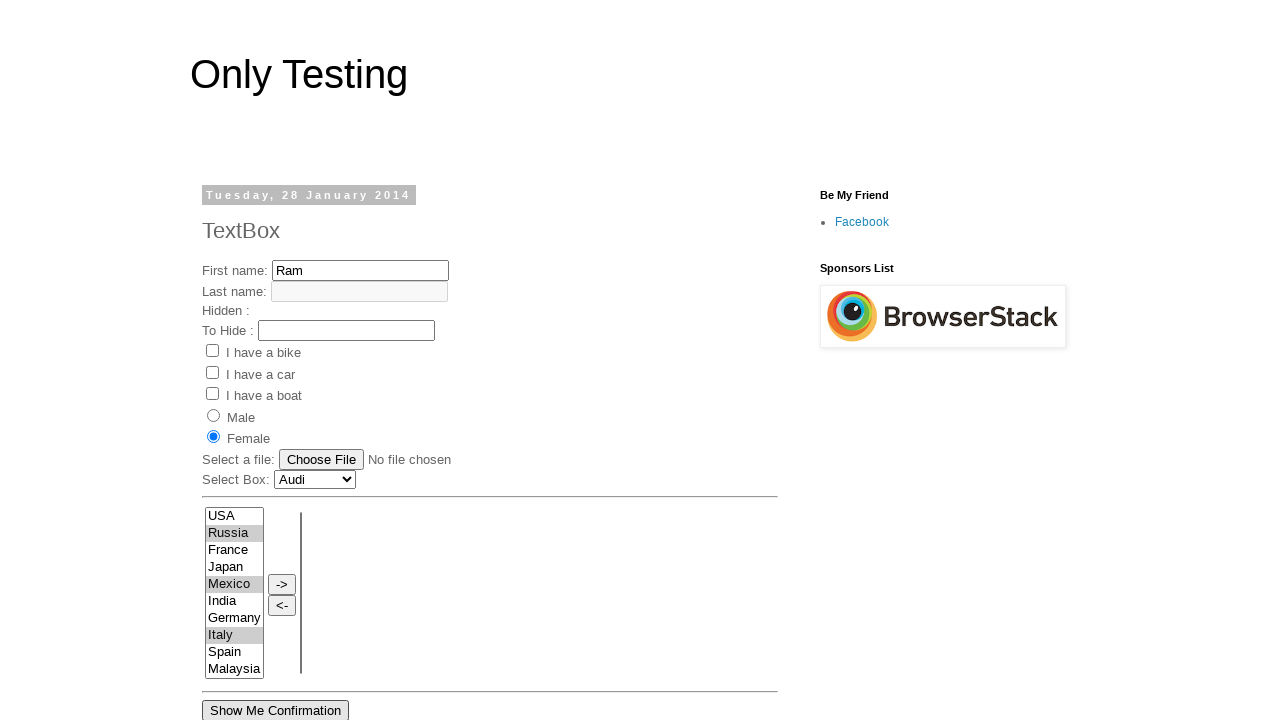

Clicked navigation link to another page at (251, 392) on a[href='http://only-testing-blog.blogspot.in/2013/09/test.html']
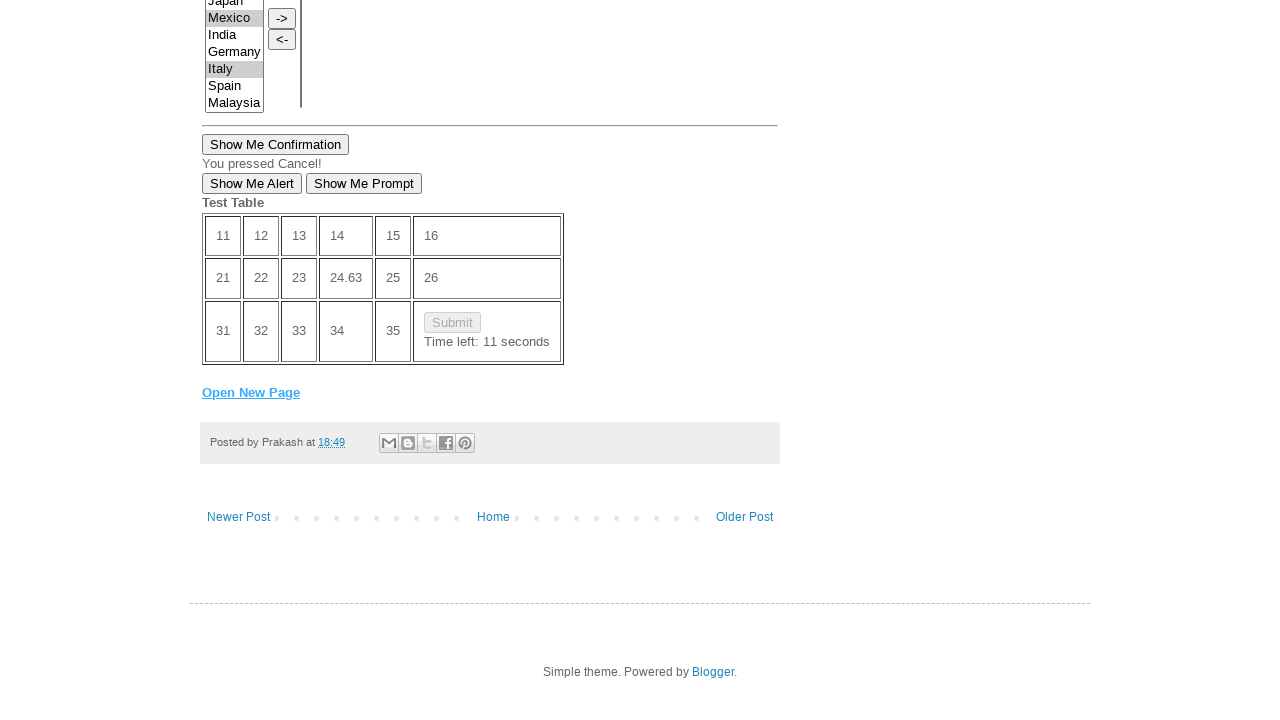

Navigation completed and page loaded (networkidle)
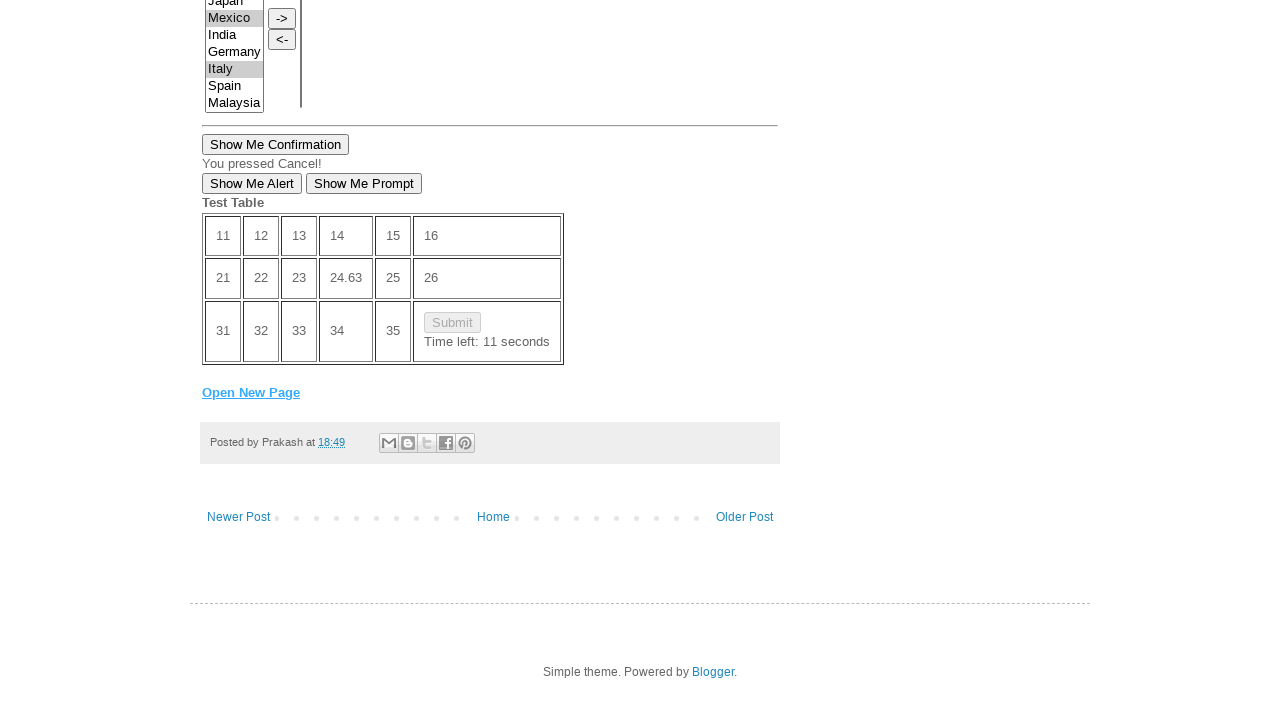

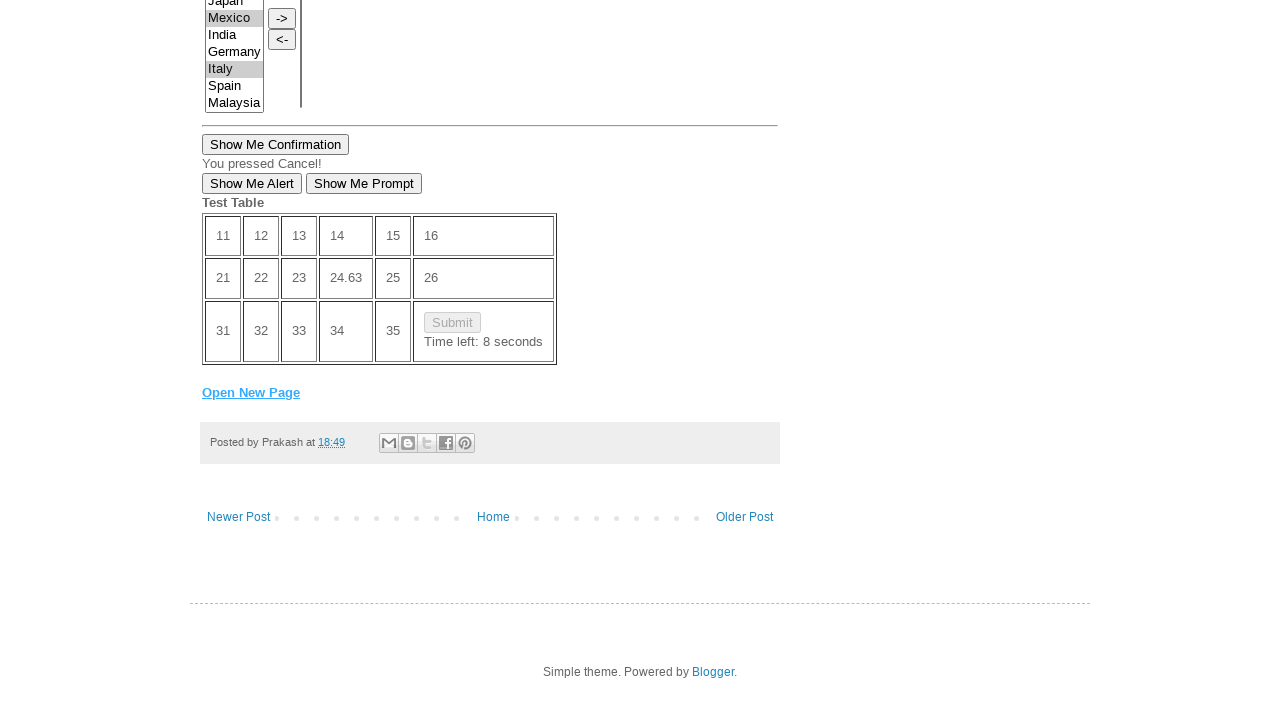